Tests login with empty username and password fields to verify the required field error message

Starting URL: https://www.saucedemo.com/

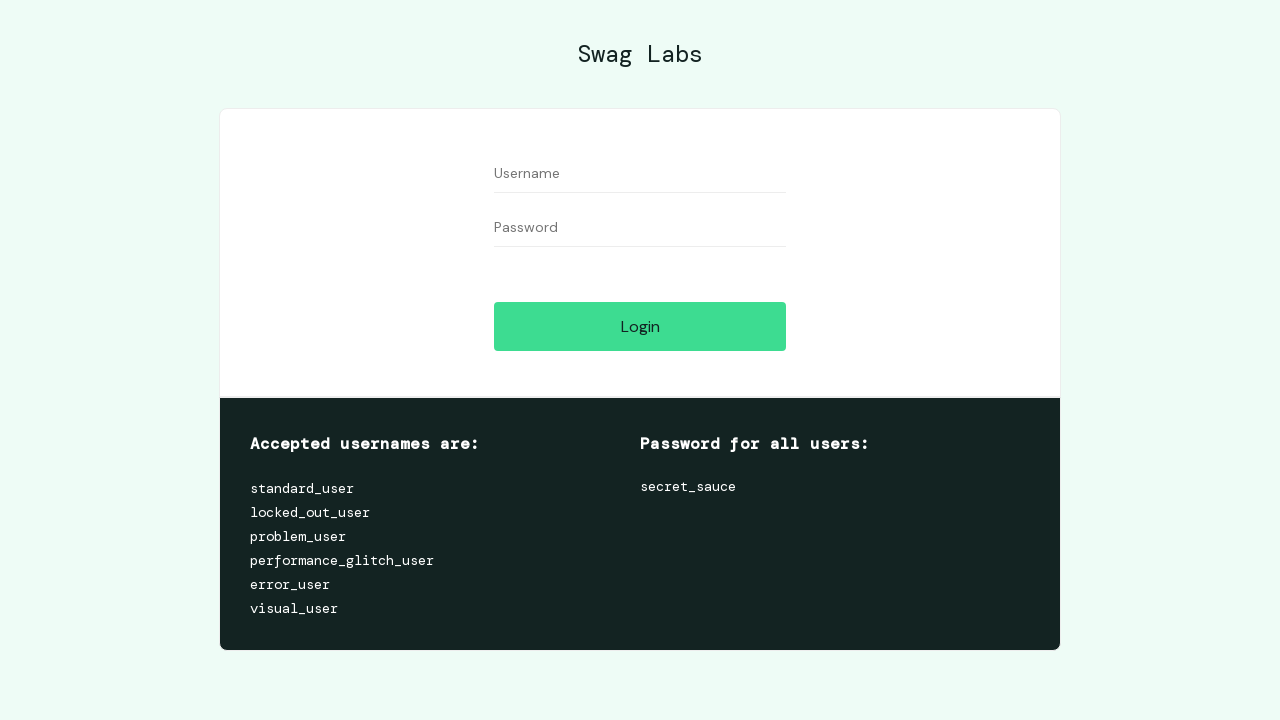

Left username field empty on #user-name
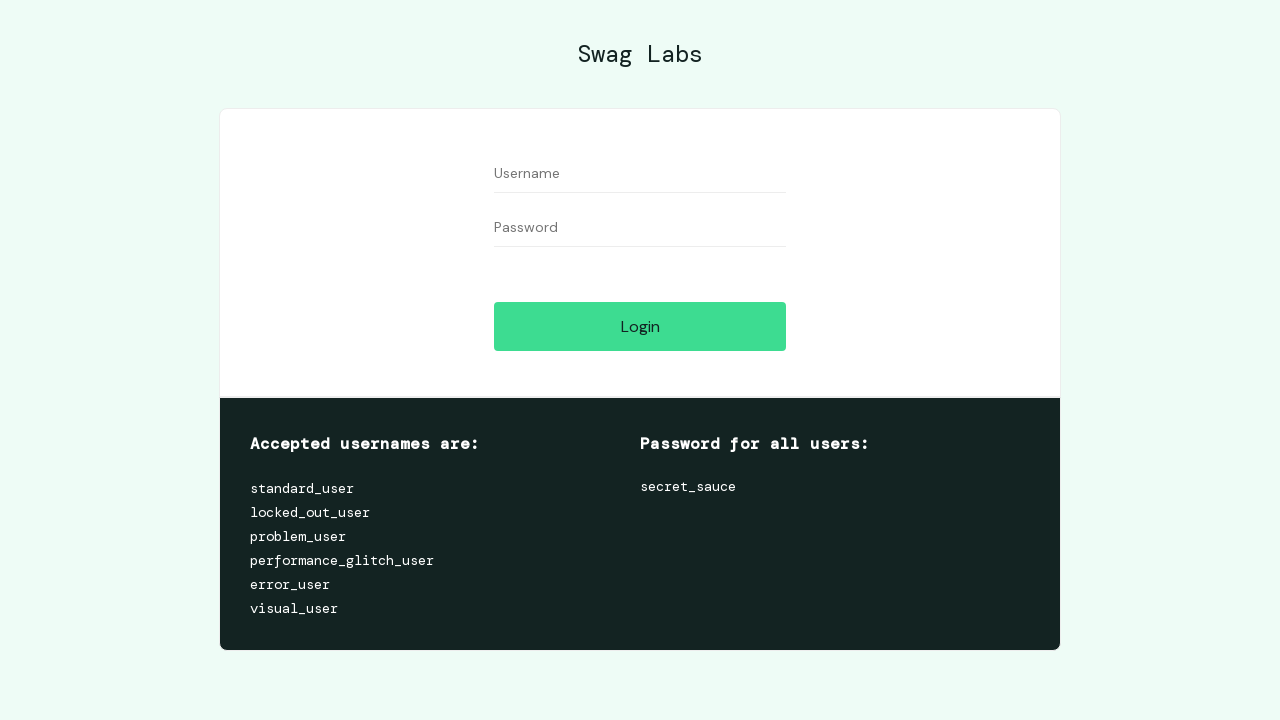

Left password field empty on #password
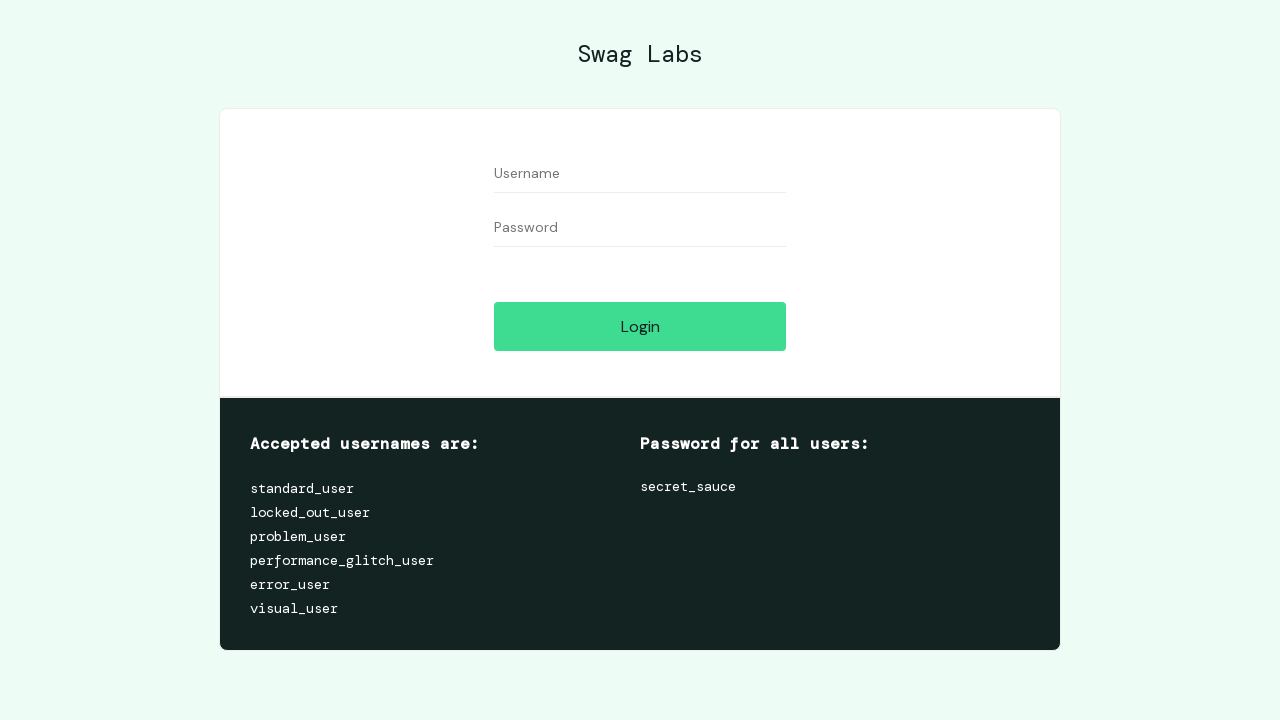

Clicked login button with empty credentials at (640, 326) on #login-button
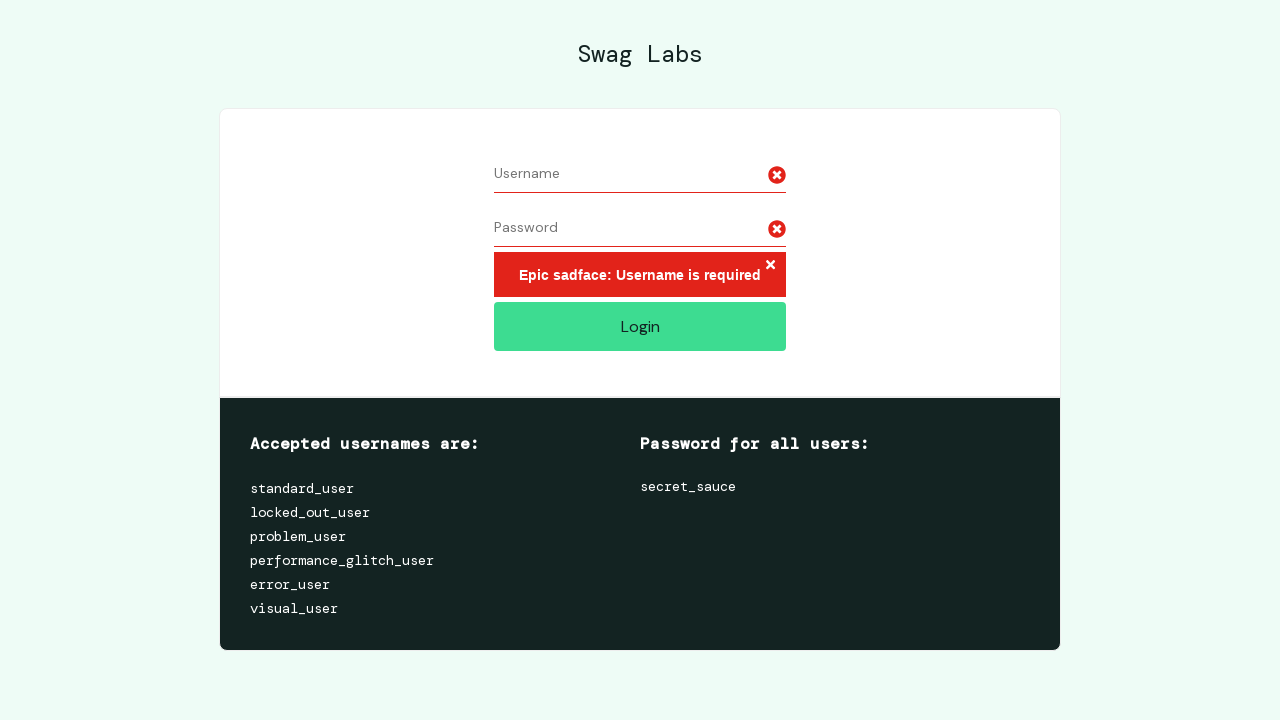

Required field error message appeared
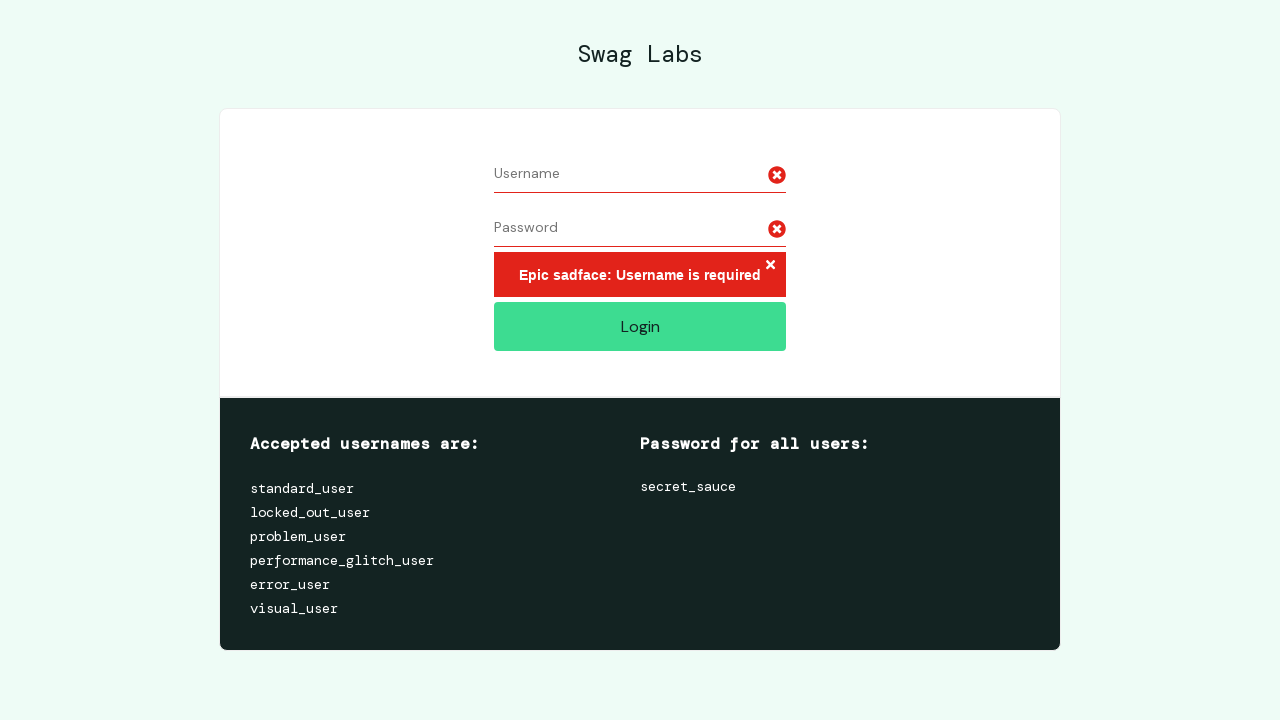

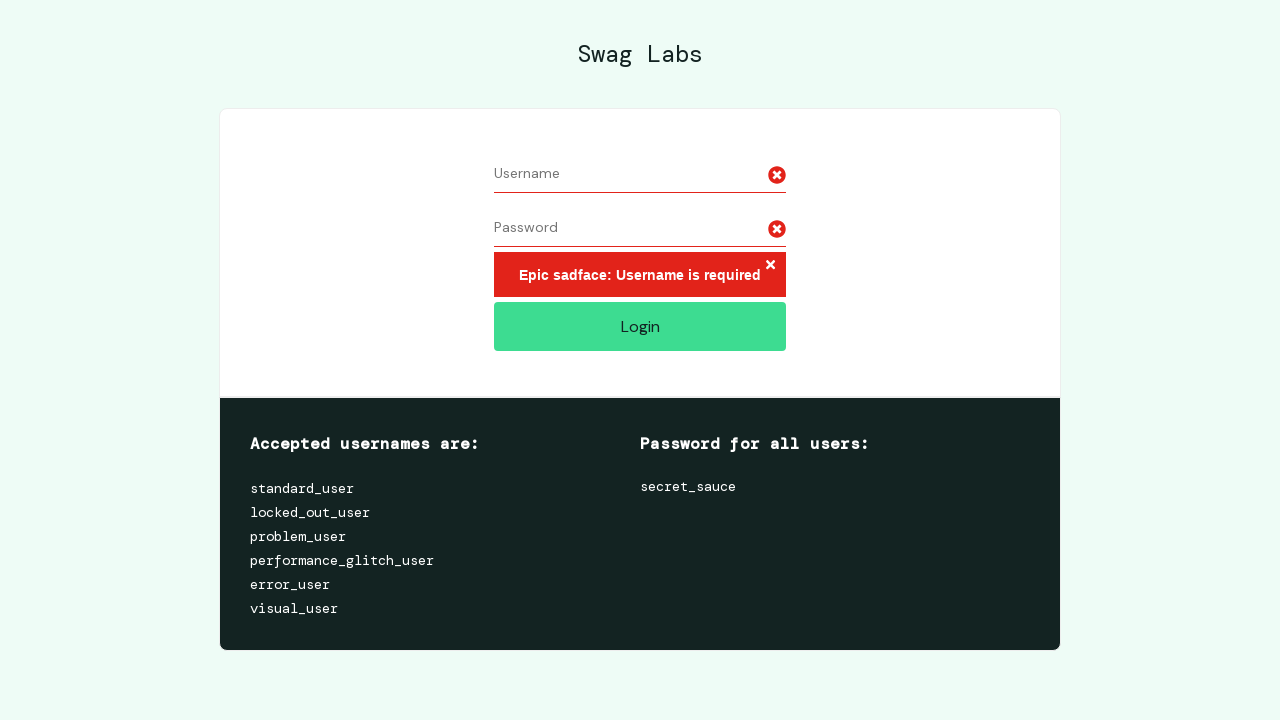